Tests a calculator application by entering two numbers (1 and 2) into input fields and pressing Enter to calculate the result

Starting URL: http://juliemr.github.io/protractor-demo/

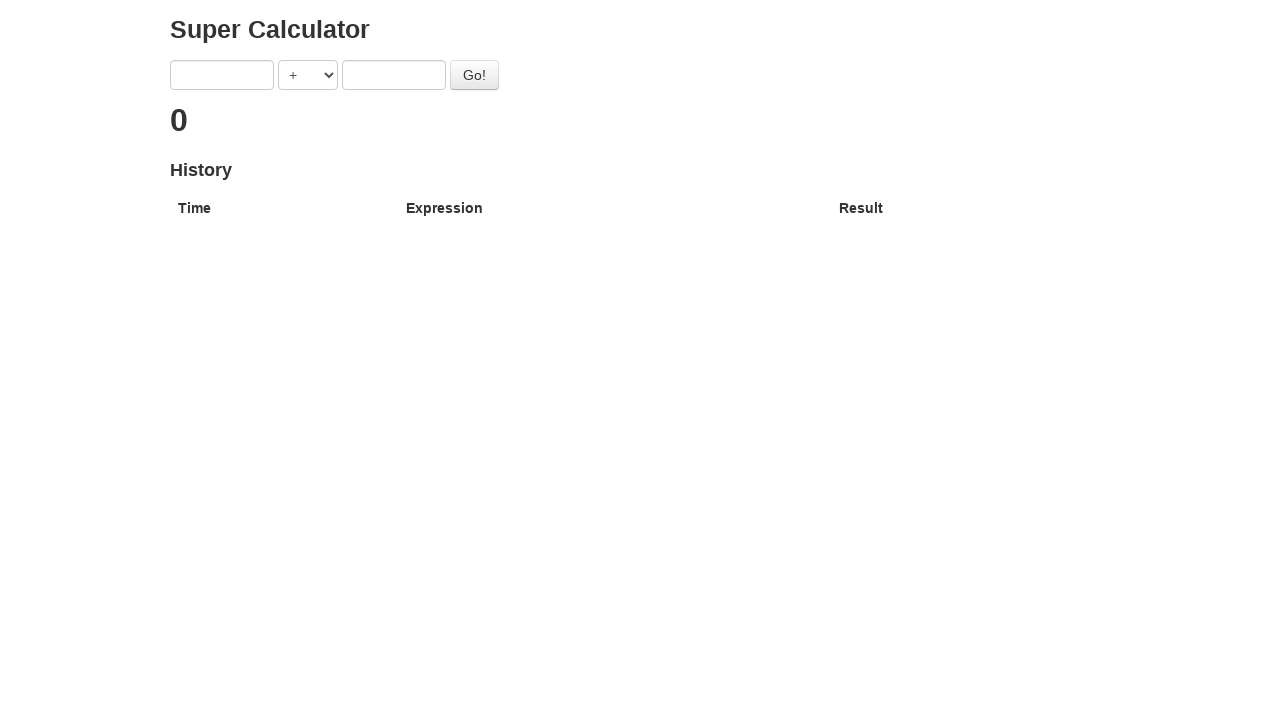

Verified page title contains 'Super Calculator'
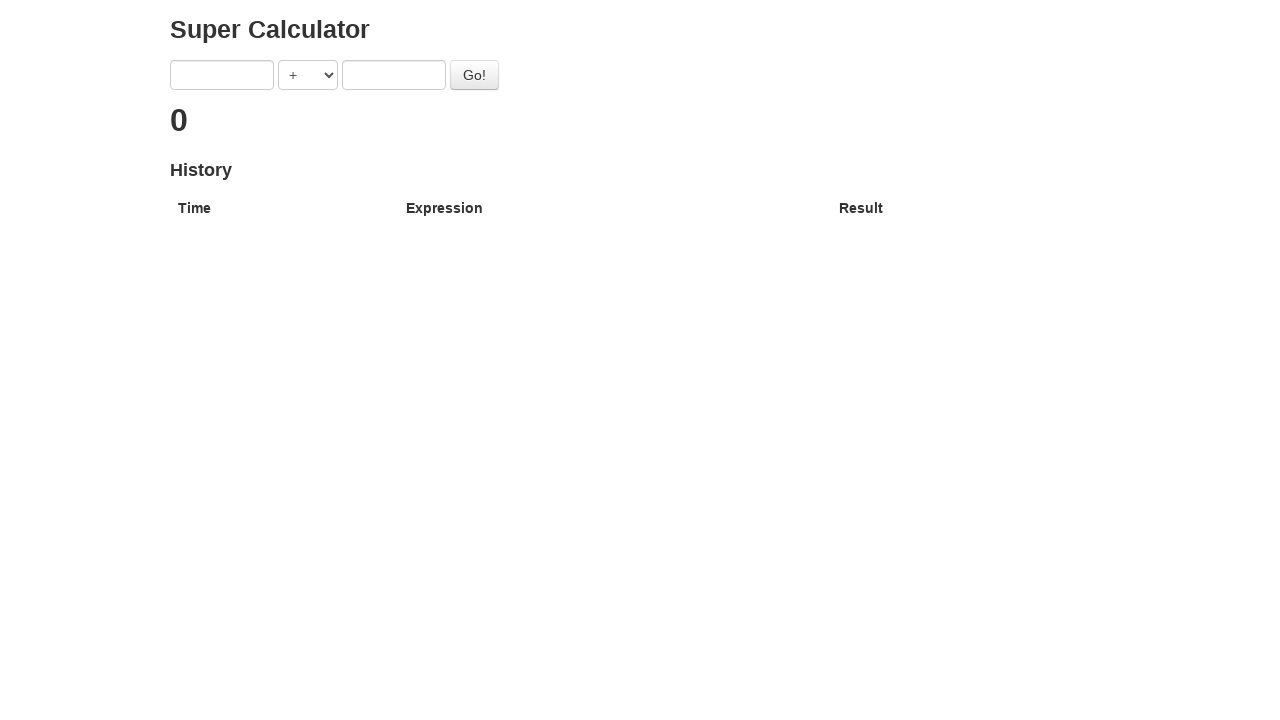

Entered '1' into the first input field on [ng-model='first']
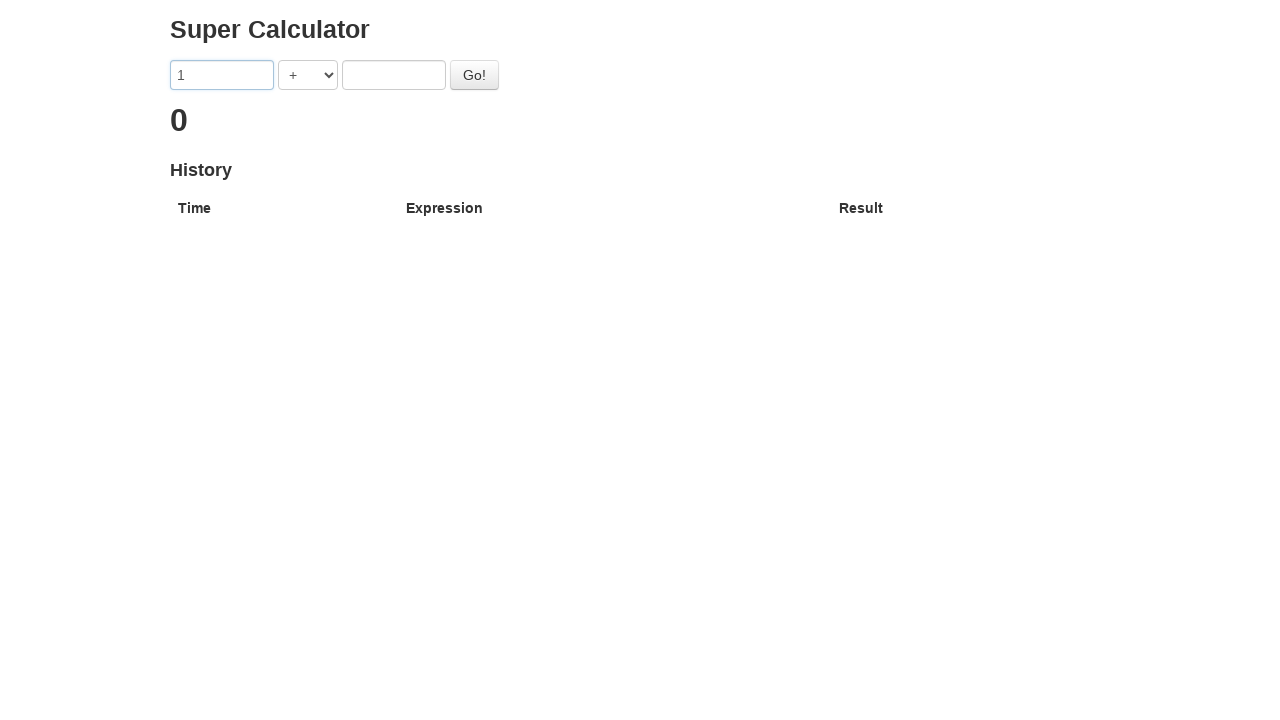

Entered '2' into the second input field on [ng-model='second']
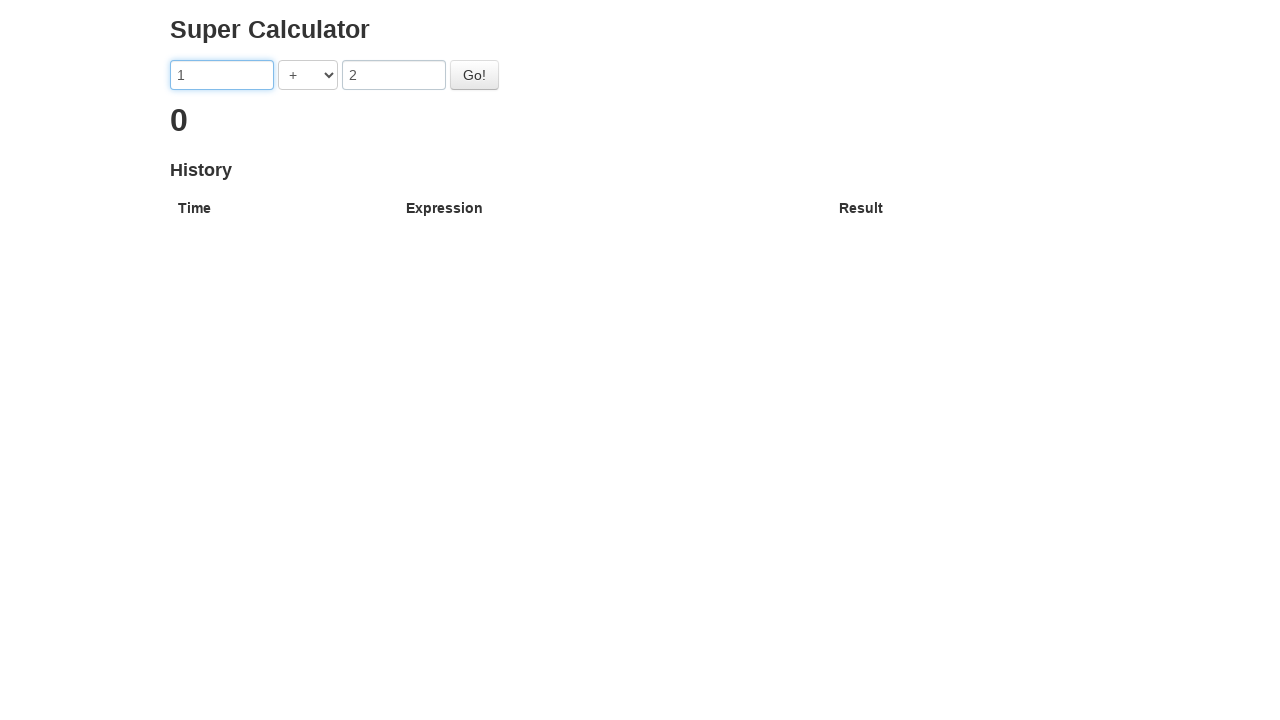

Pressed Enter on the go button to calculate the result on #gobutton
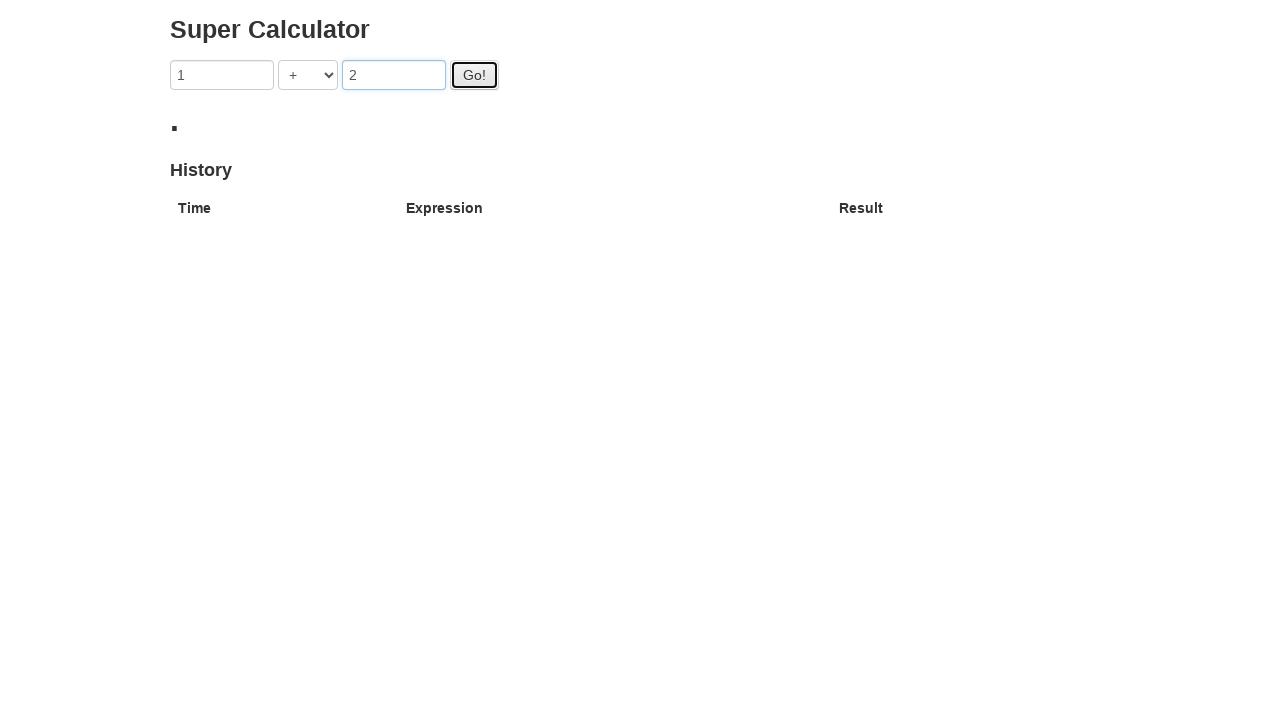

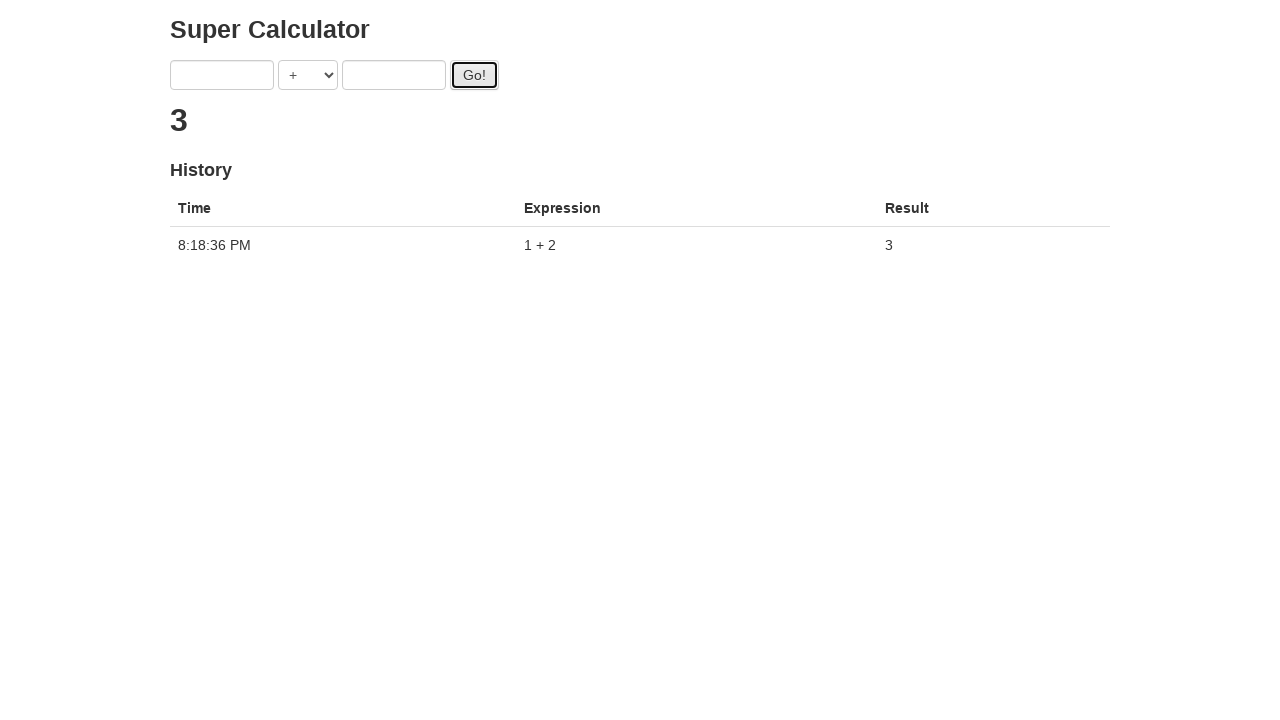